Demonstrates browser navigational commands by visiting two URLs, then using back, forward, and refresh navigation functions

Starting URL: https://demo.nopcommerce.com/

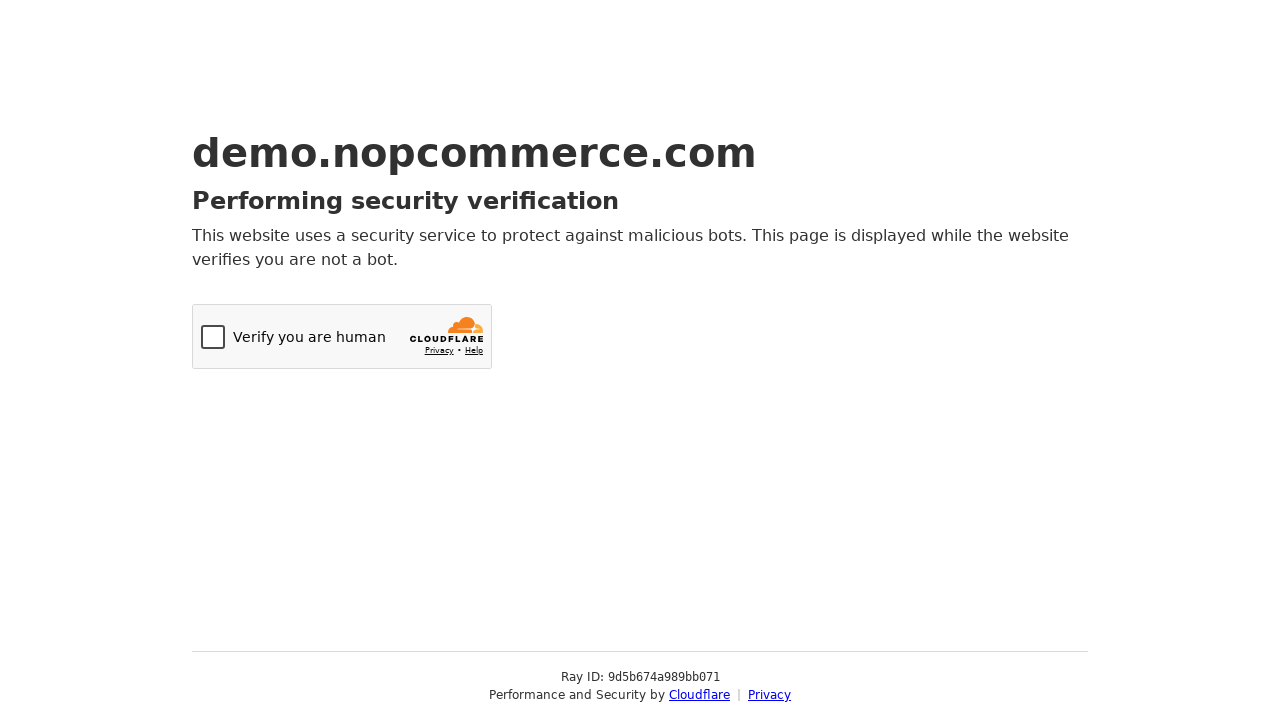

Navigated to OrangeHRM login page
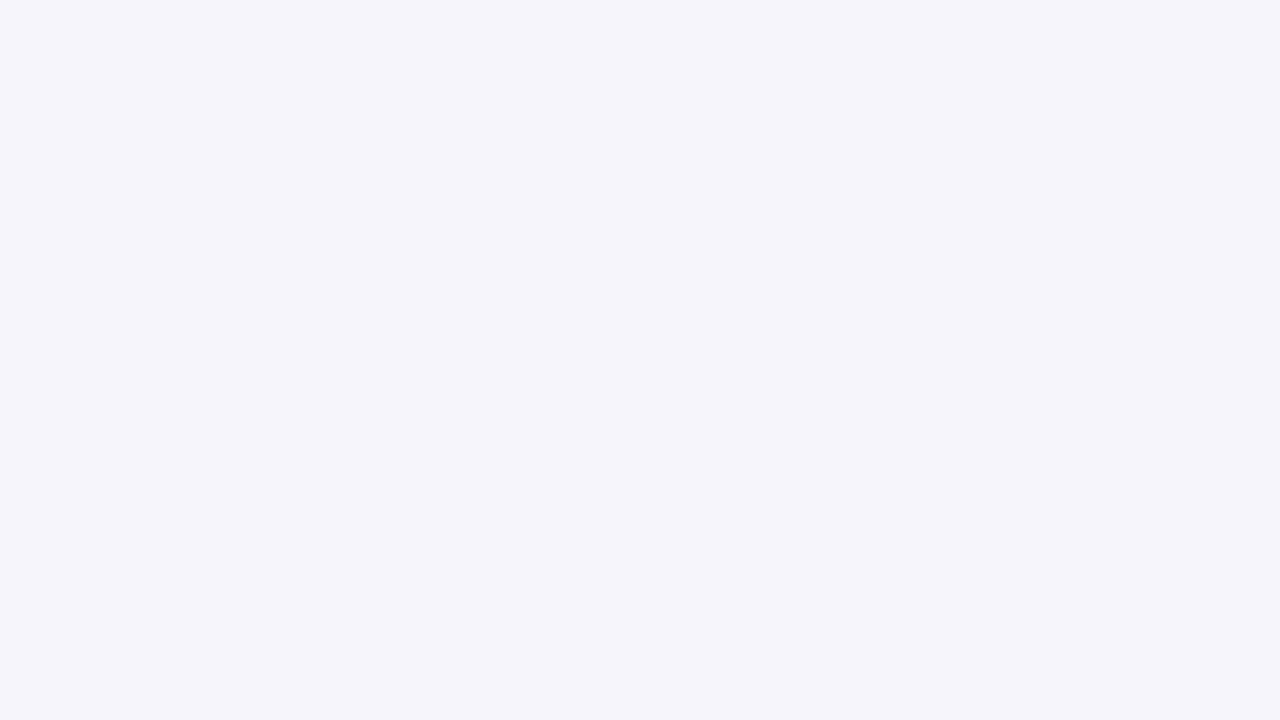

Navigated back to previous page
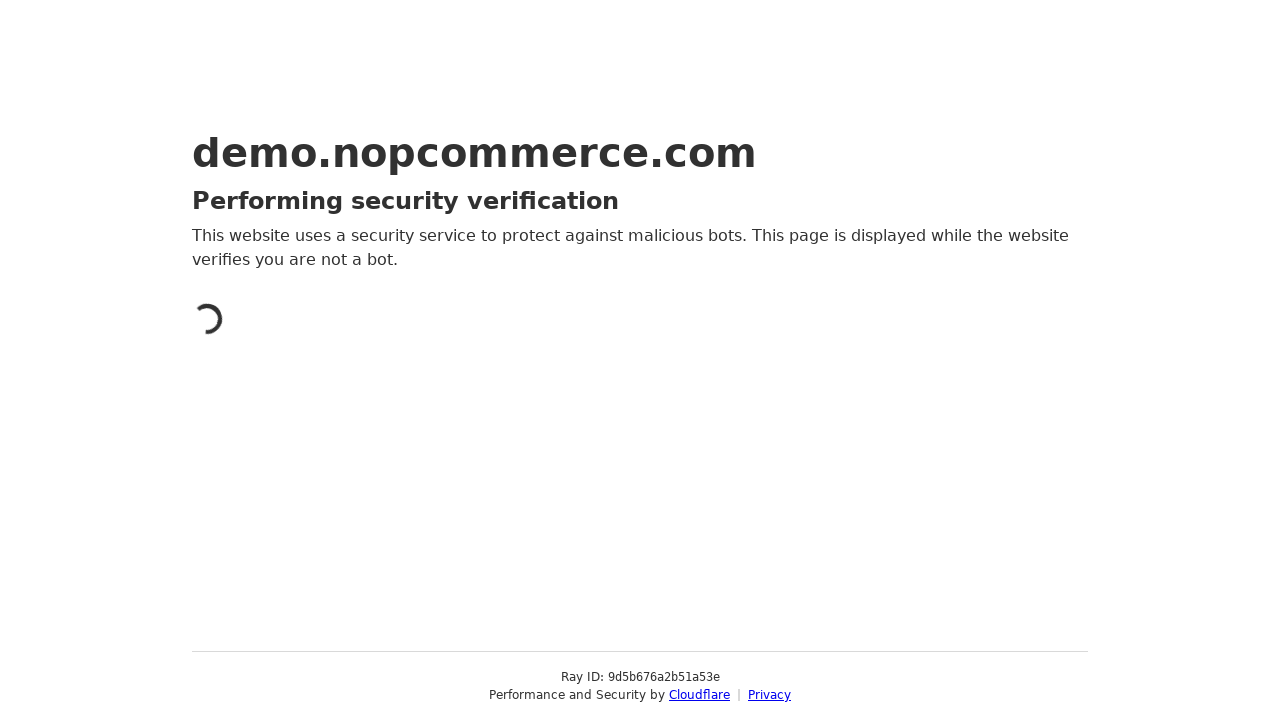

Verified we're back on nopcommerce website
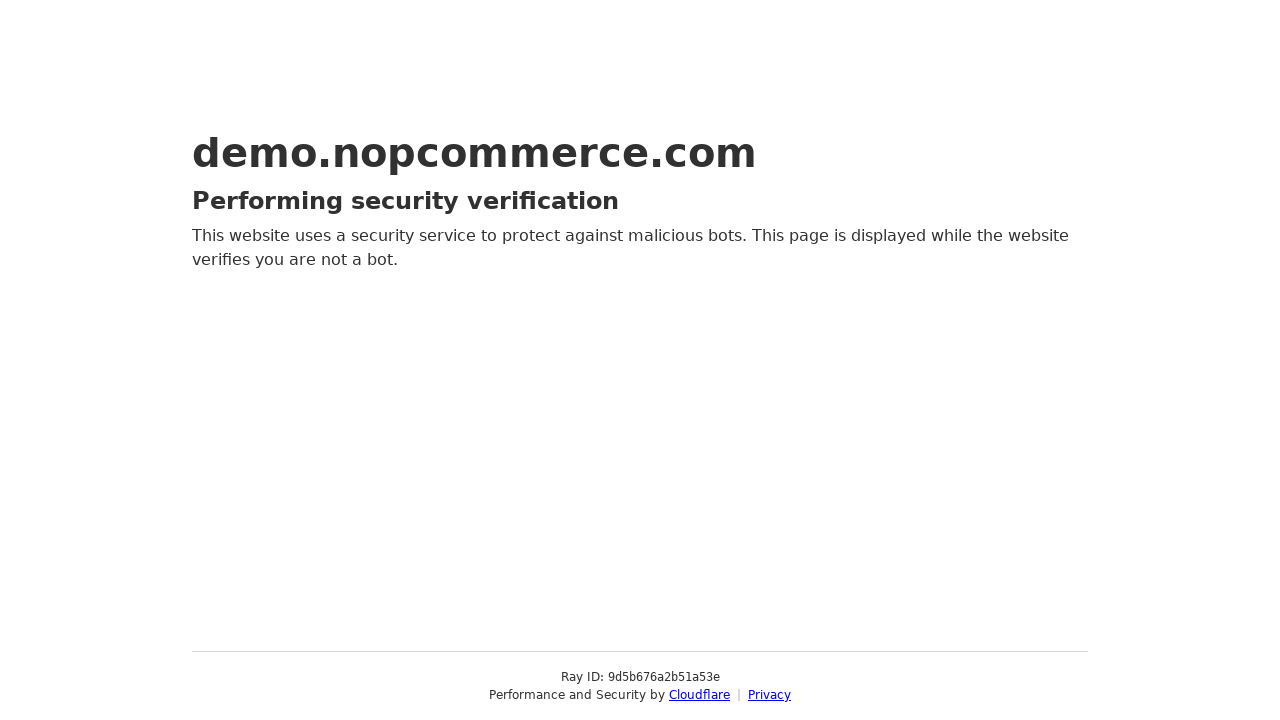

Navigated forward to OrangeHRM page
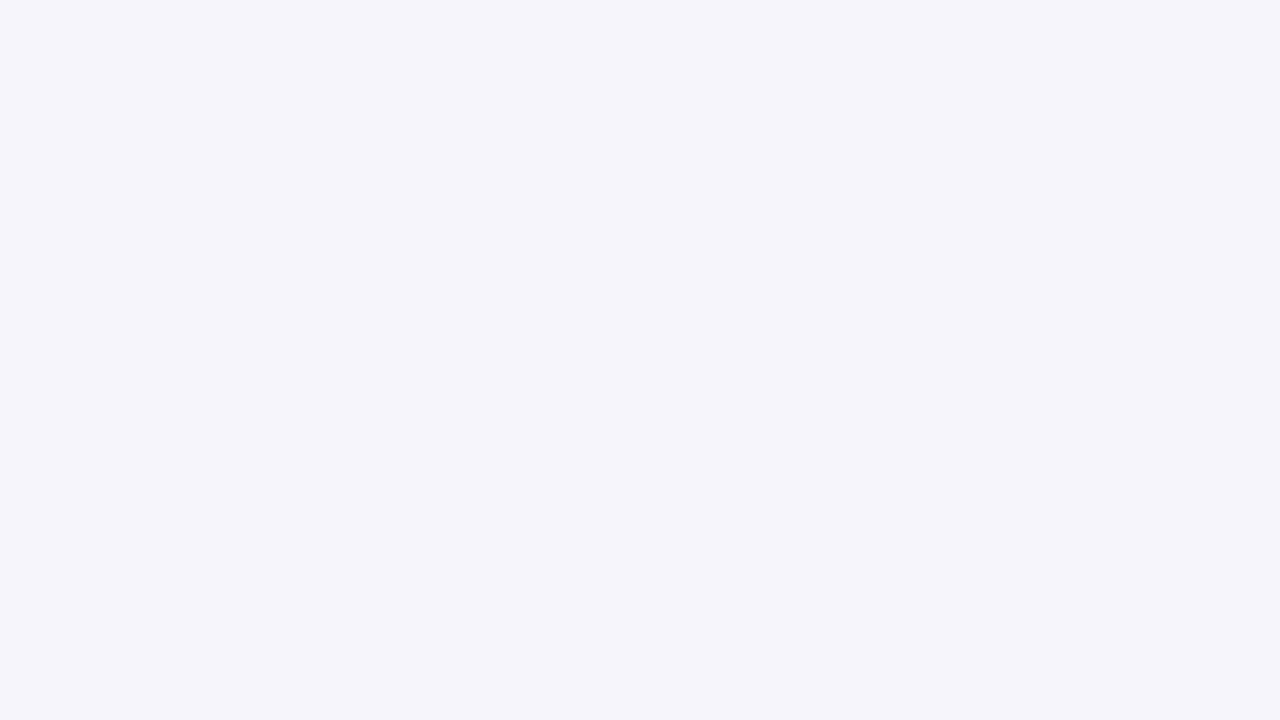

Verified we're on OrangeHRM website
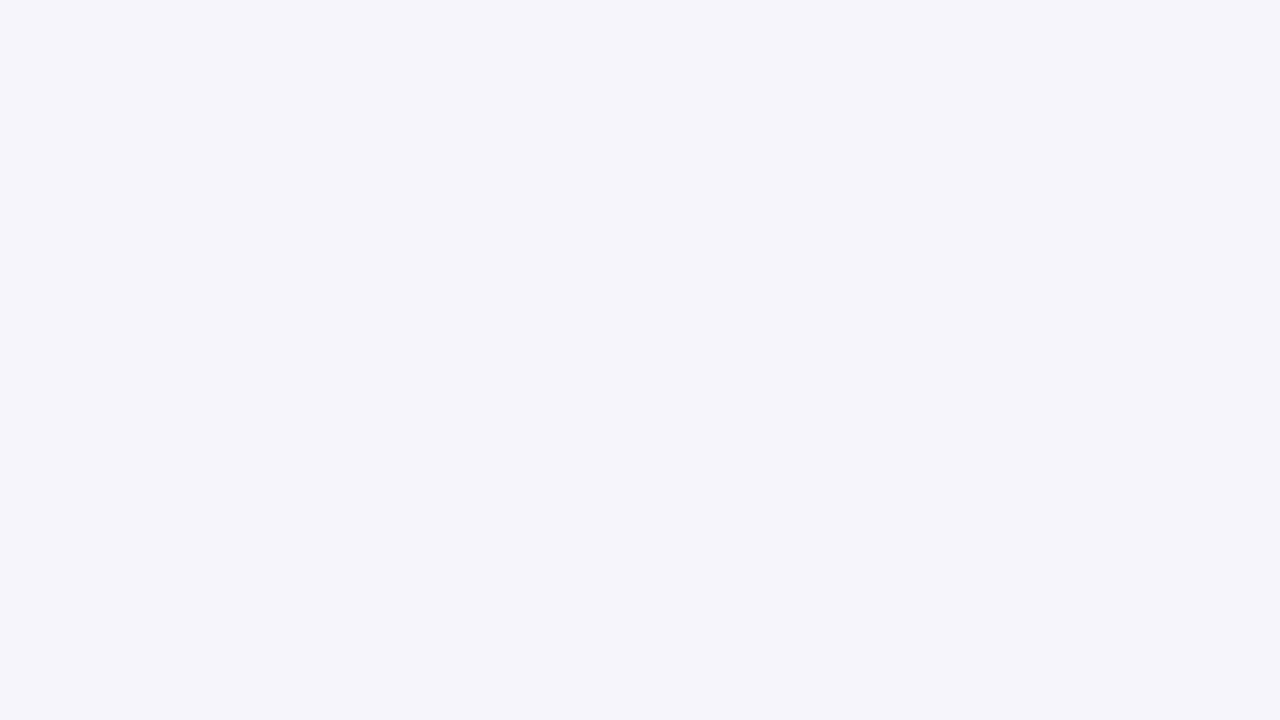

Refreshed the current page
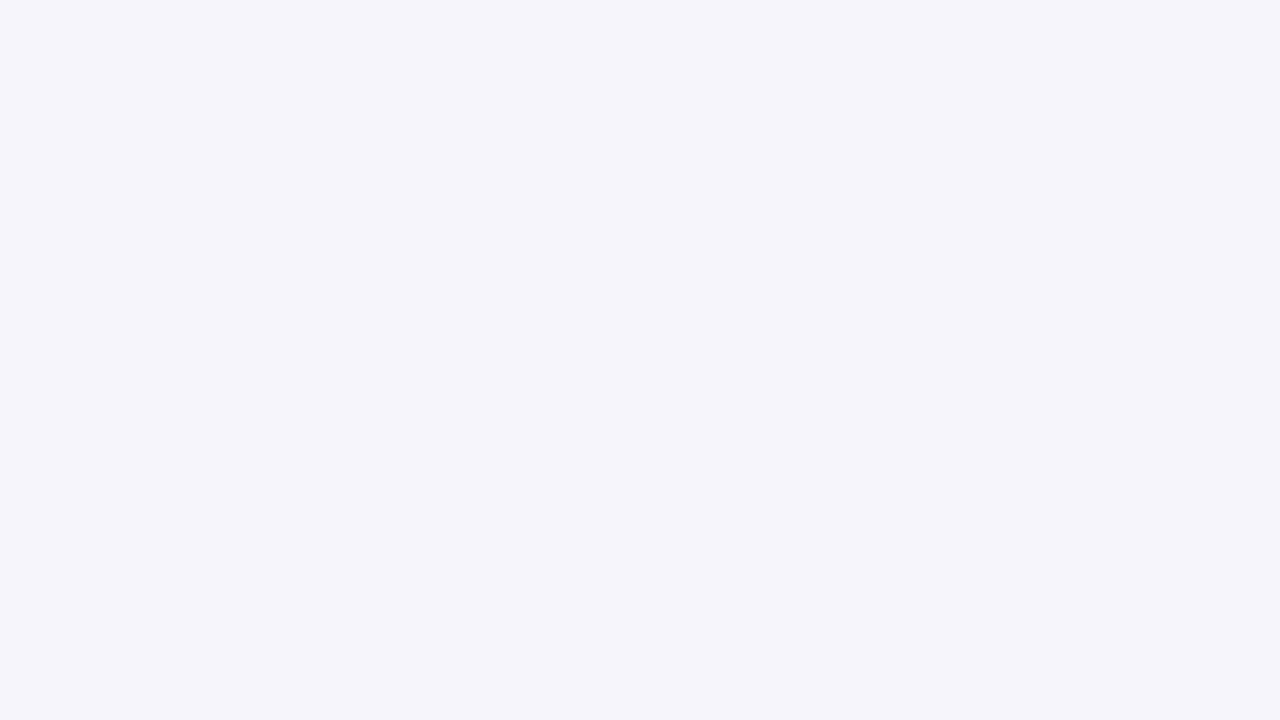

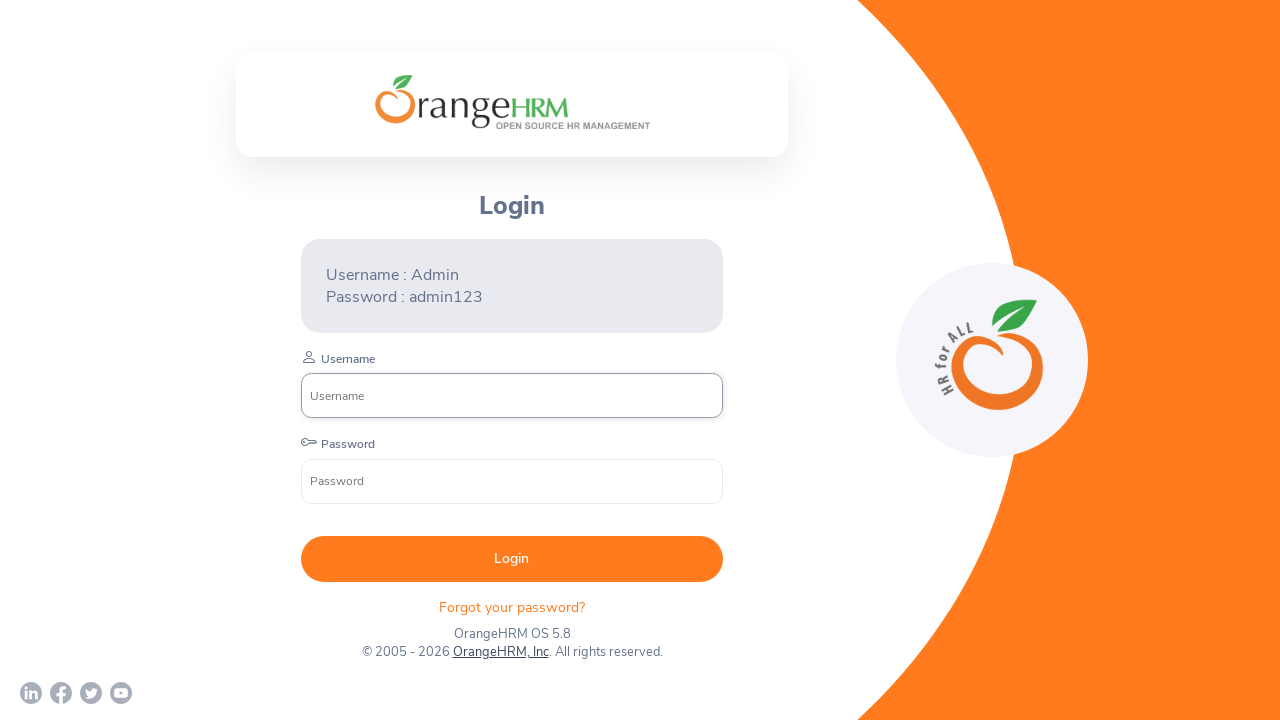